Tests JavaScript confirm alert by entering a name, triggering the alert, capturing alert text, accepting it, and verifying the name appears in the alert message.

Starting URL: https://rahulshettyacademy.com/AutomationPractice/

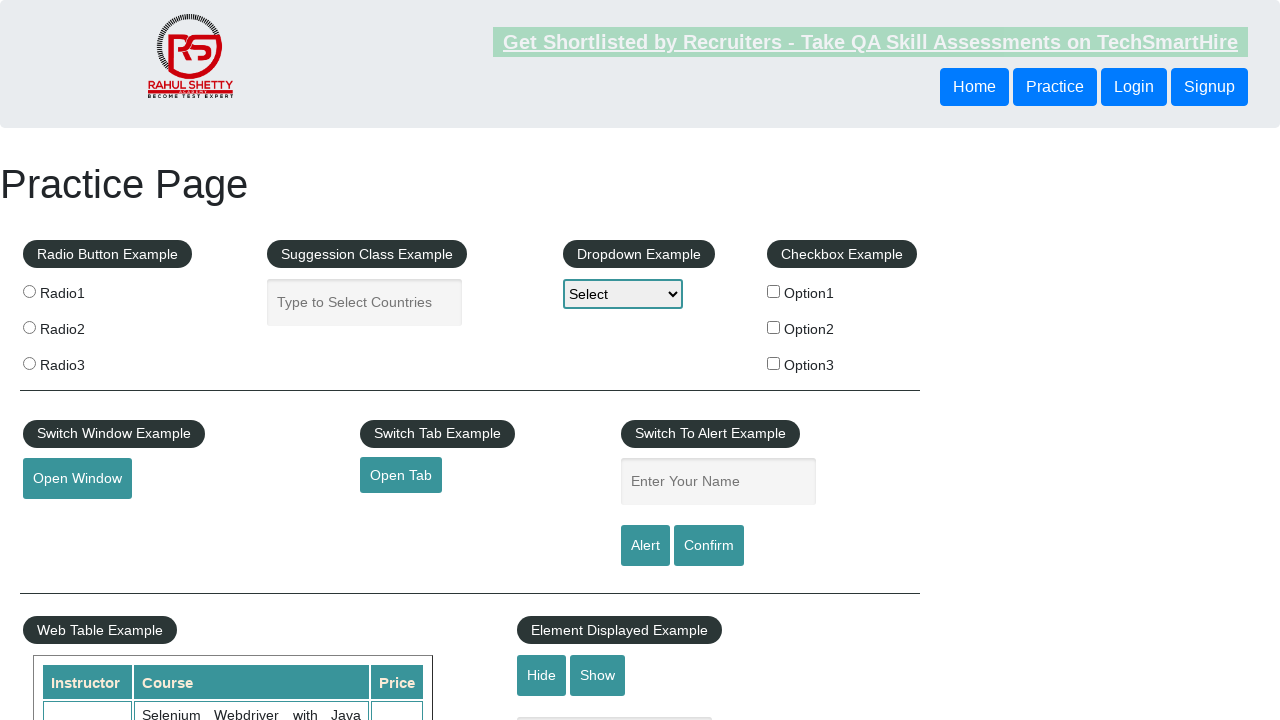

Filled name field with 'janek' on #name
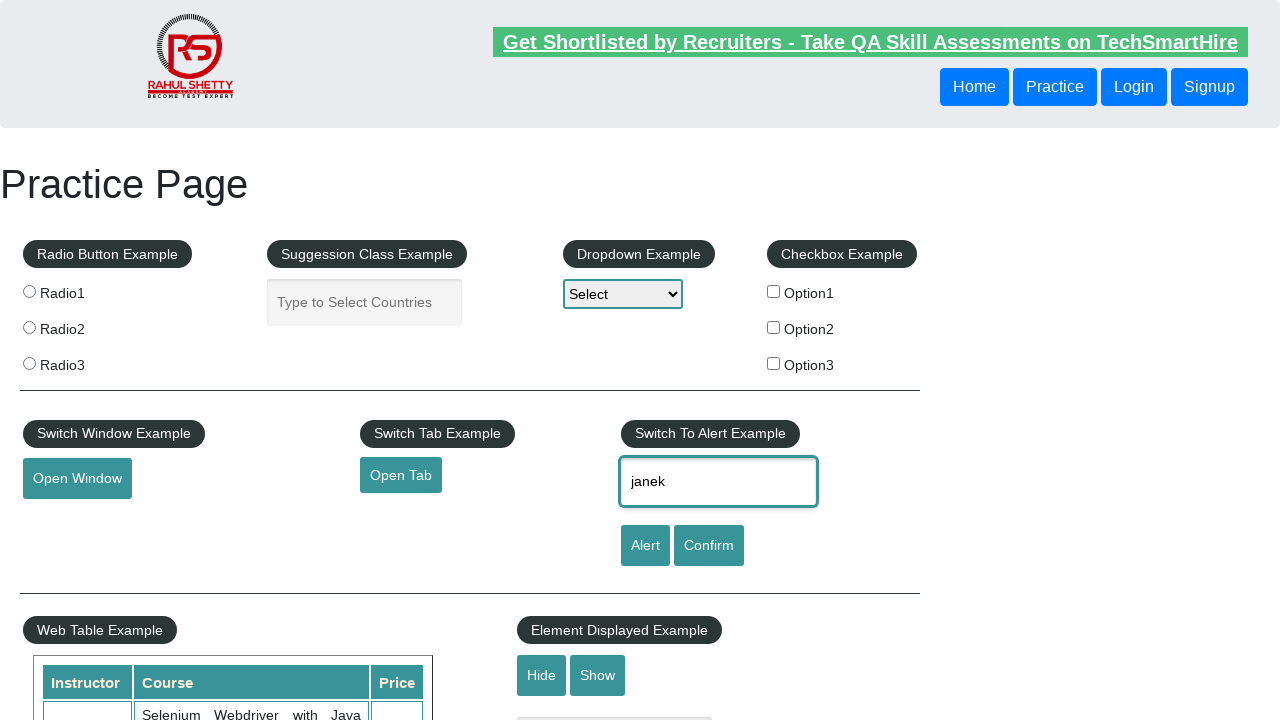

Clicked confirm button to trigger alert at (709, 546) on #confirmbtn
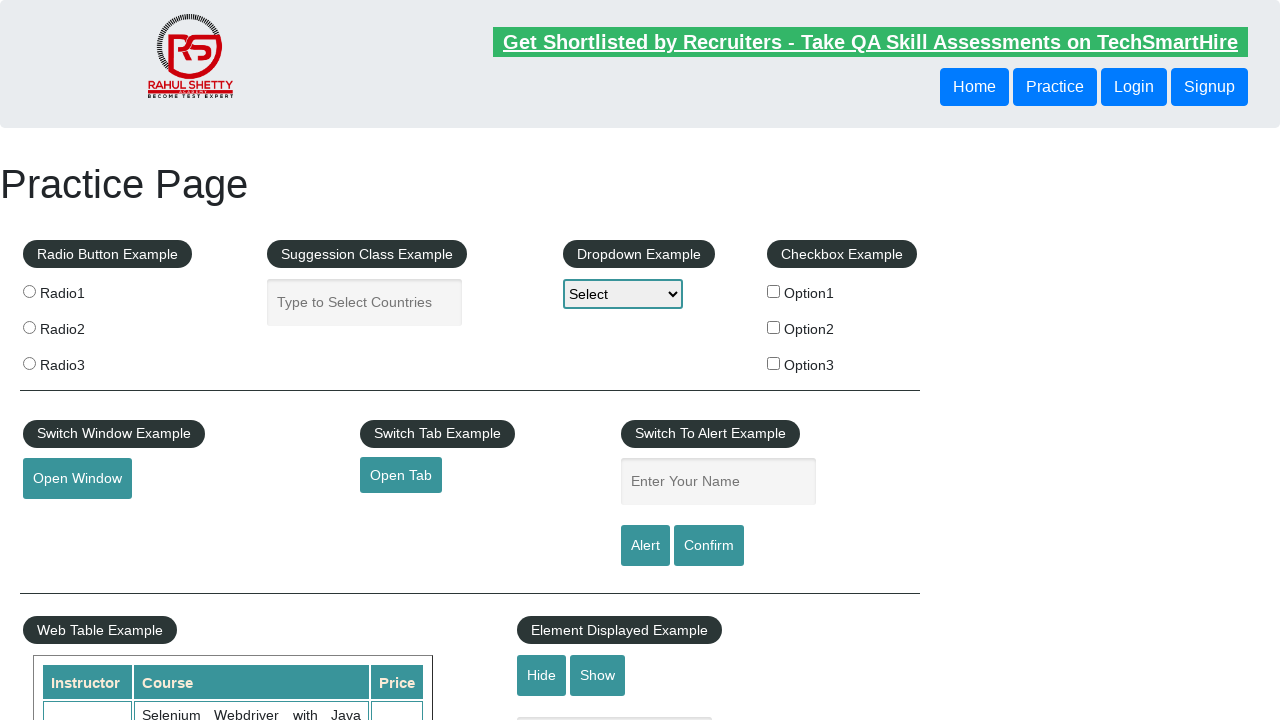

Set up dialog handler to accept alerts
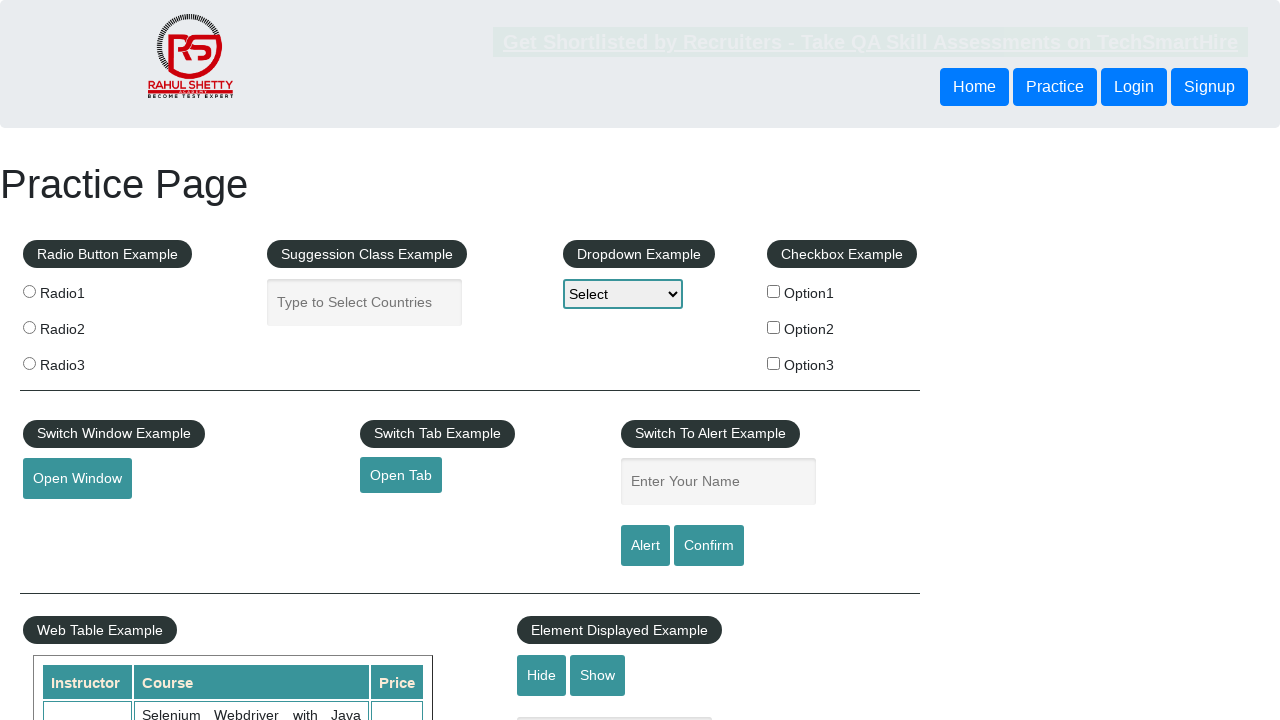

Clicked confirm button again to trigger and handle dialog at (709, 546) on #confirmbtn
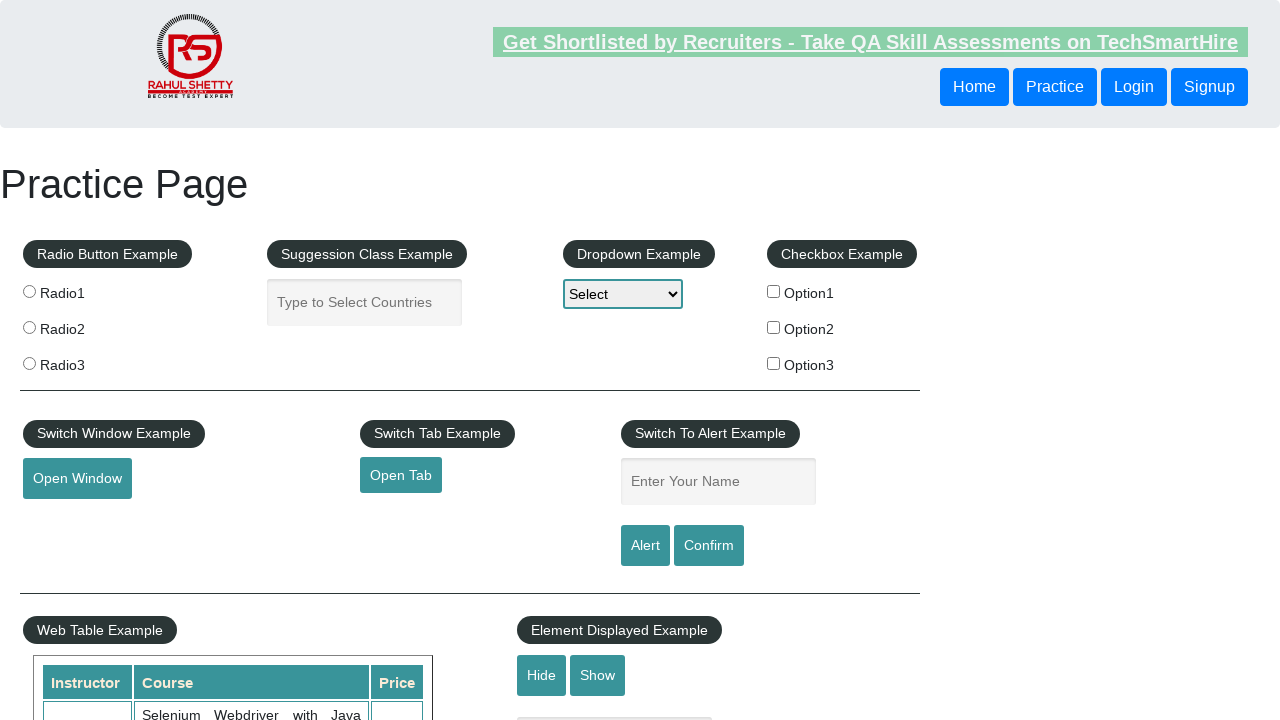

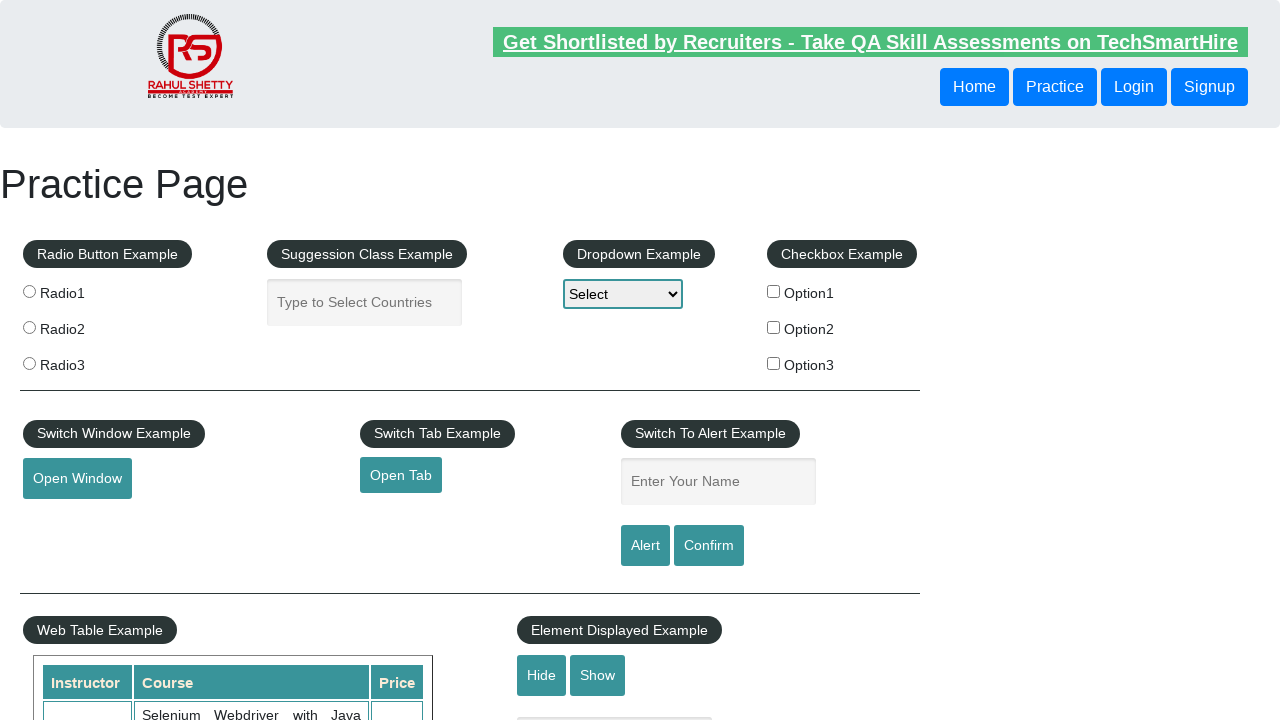